Opens Rush Analytics website and clicks the registration link

Starting URL: https://www.rush-analytics.ru/

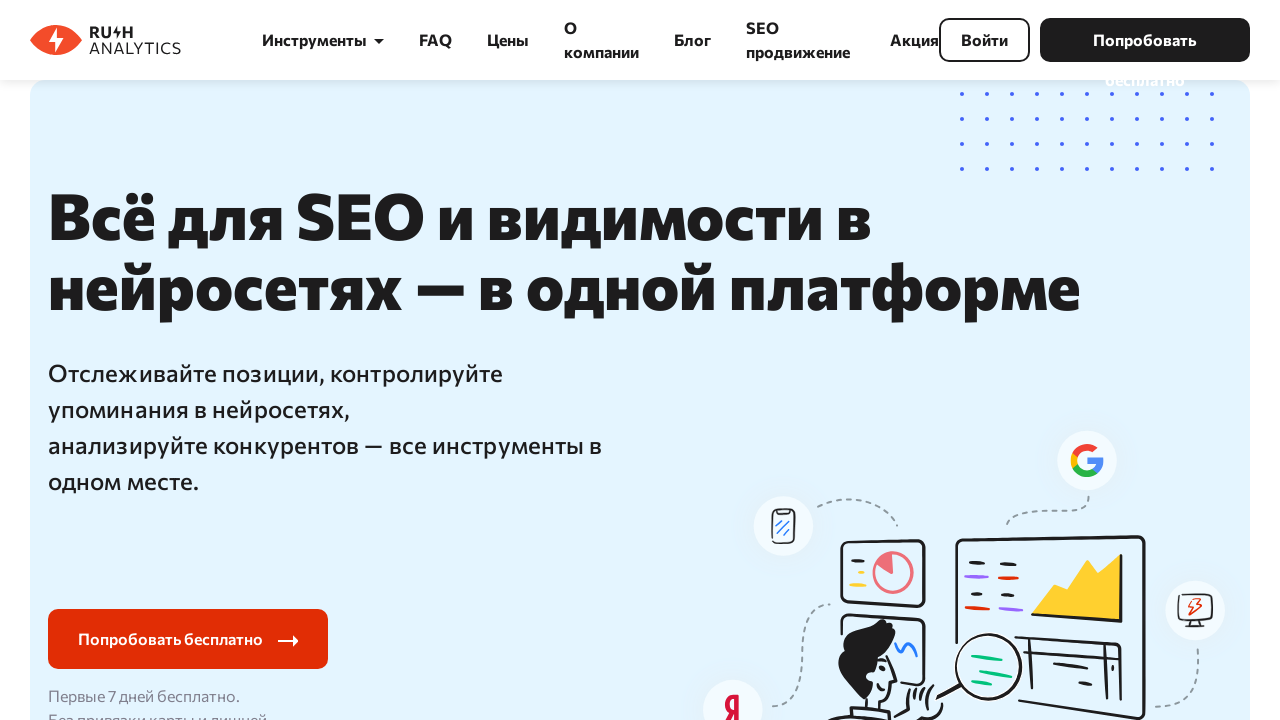

Navigated to Rush Analytics website
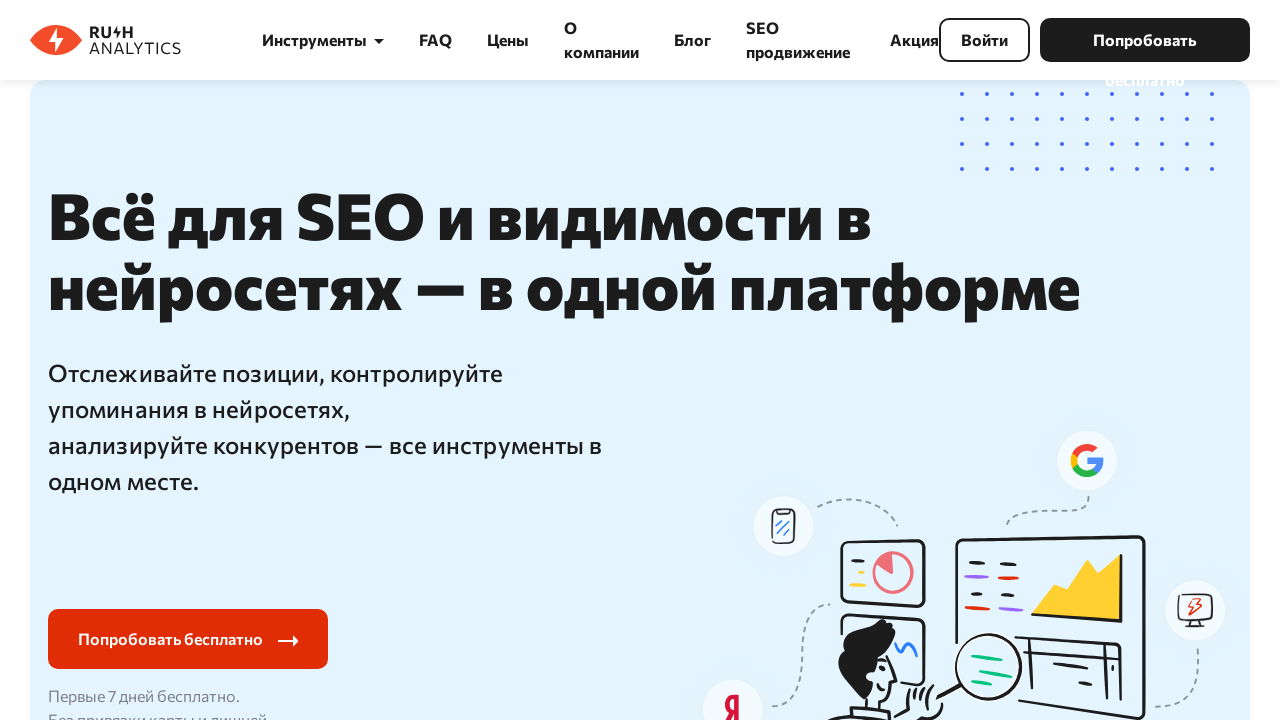

Clicked the registration link at (640, 360) on text=Зарегистрироваться
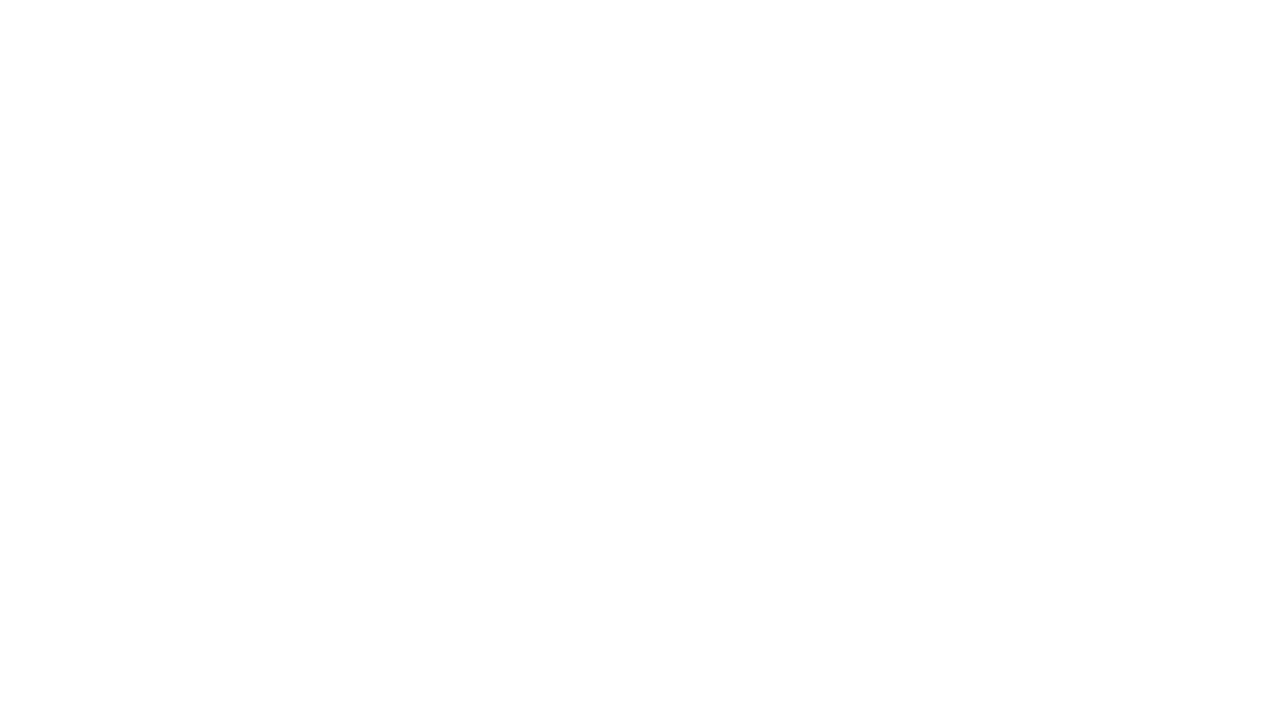

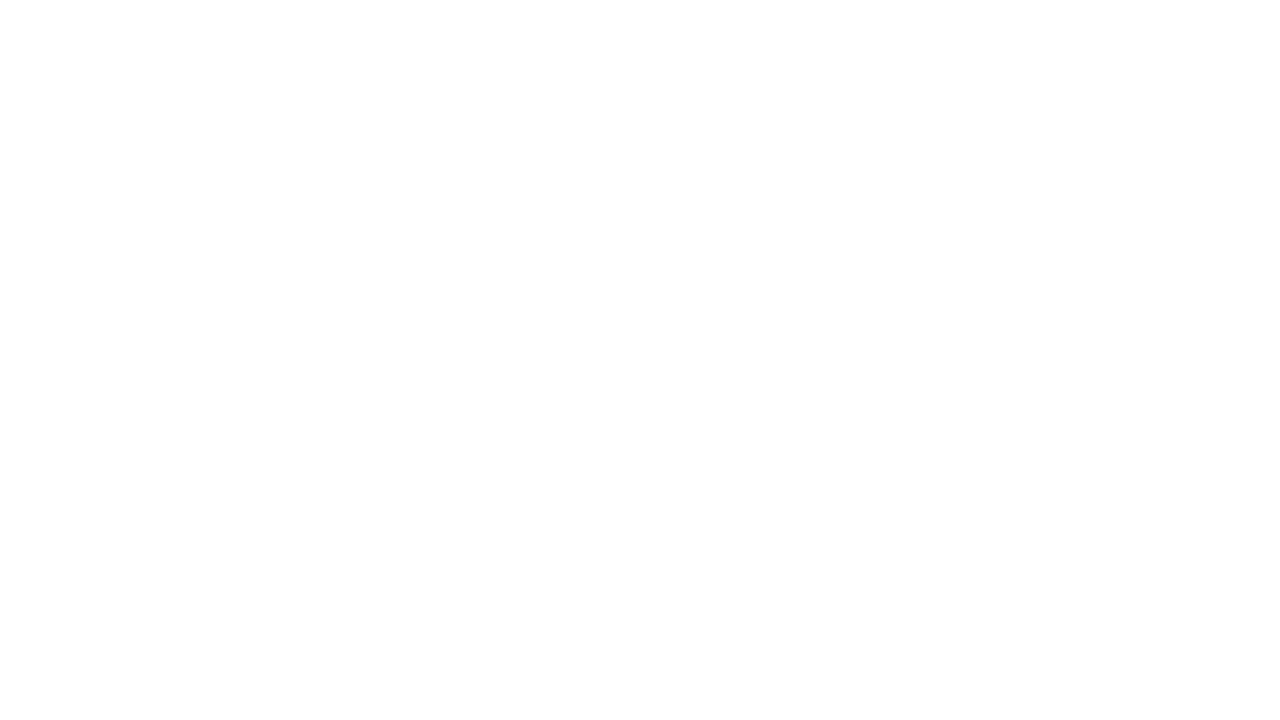